Tests JavaScript prompt alert by clicking to trigger it, entering text "Loop Academy" into the prompt, accepting it, and verifying the entered text is displayed.

Starting URL: http://the-internet.herokuapp.com/javascript_alerts

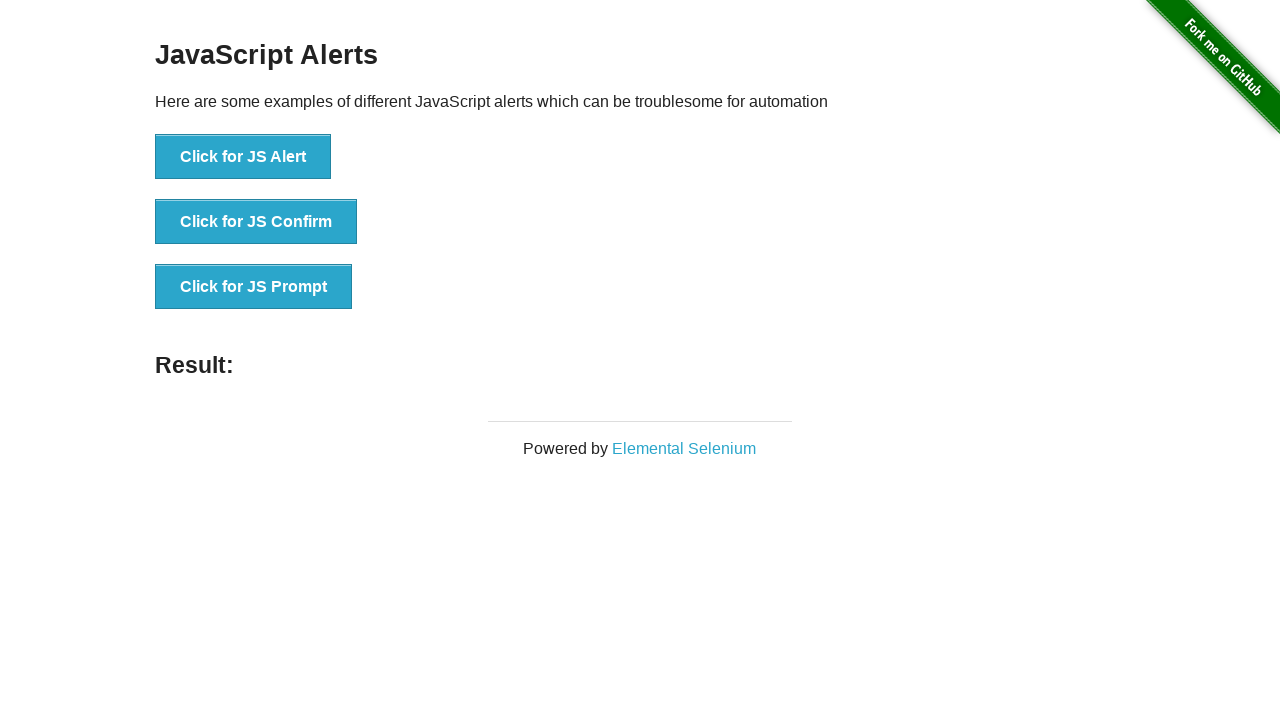

Set up dialog handler to accept prompt with text 'Loop Academy'
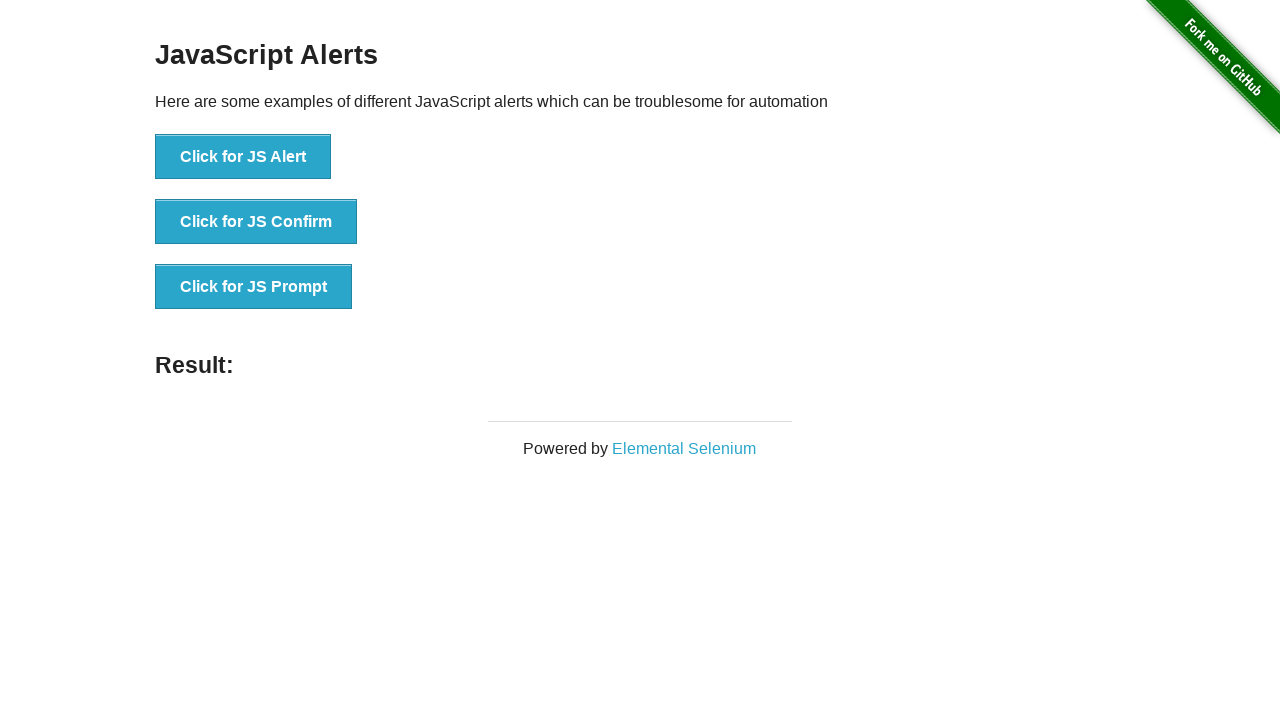

Clicked 'Click for JS Prompt' button to trigger JavaScript prompt alert at (254, 287) on xpath=//button[contains(text(),'Click for JS Prompt')]
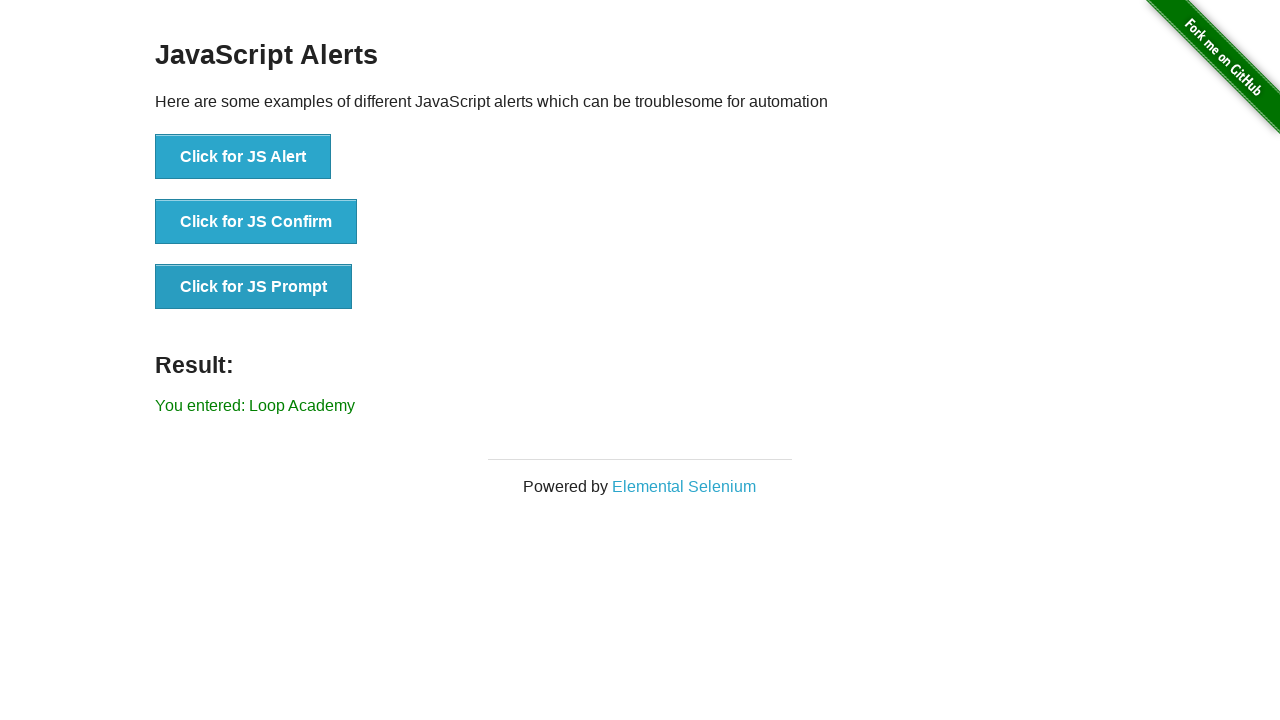

Result element loaded after prompt was accepted
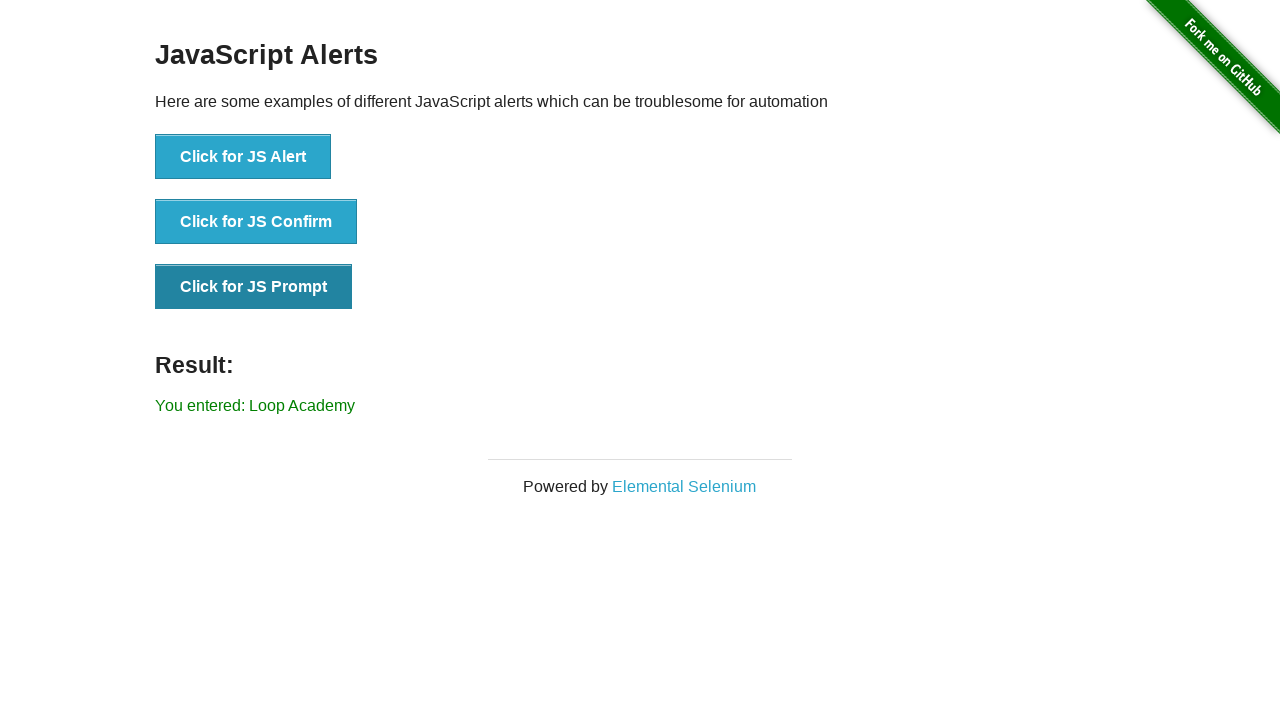

Verified that entered text 'Loop Academy' is displayed in result message
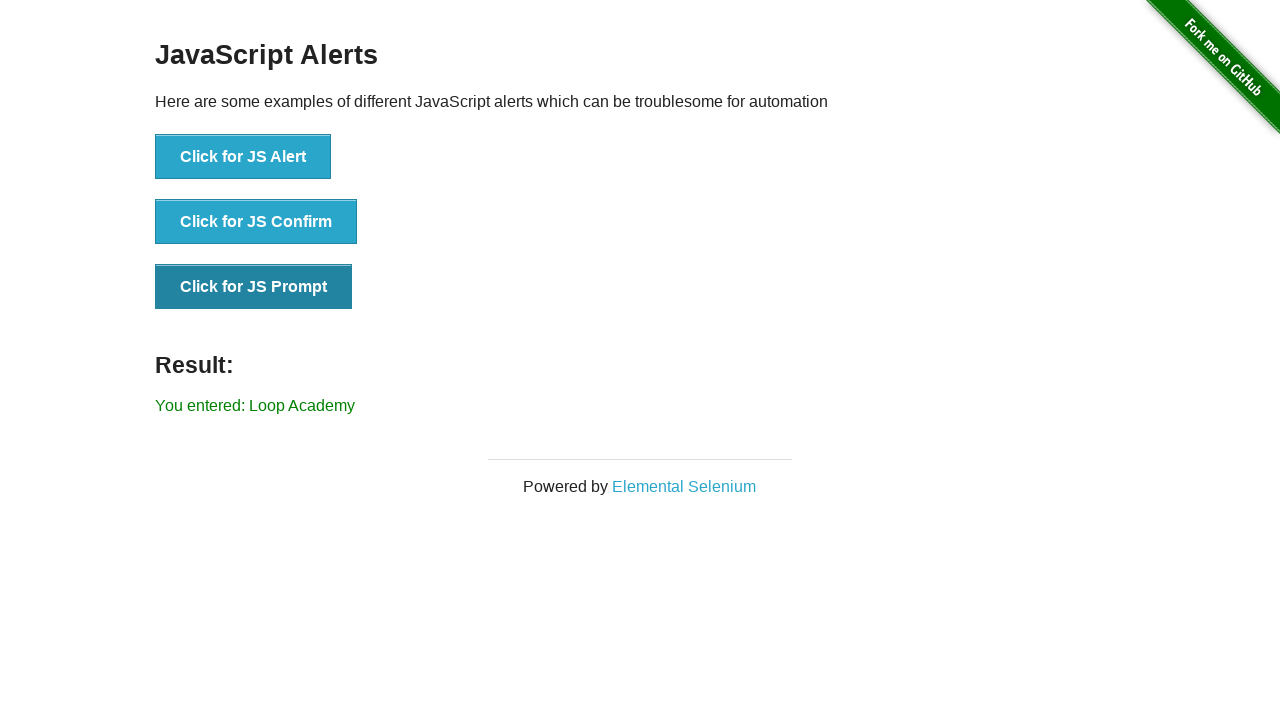

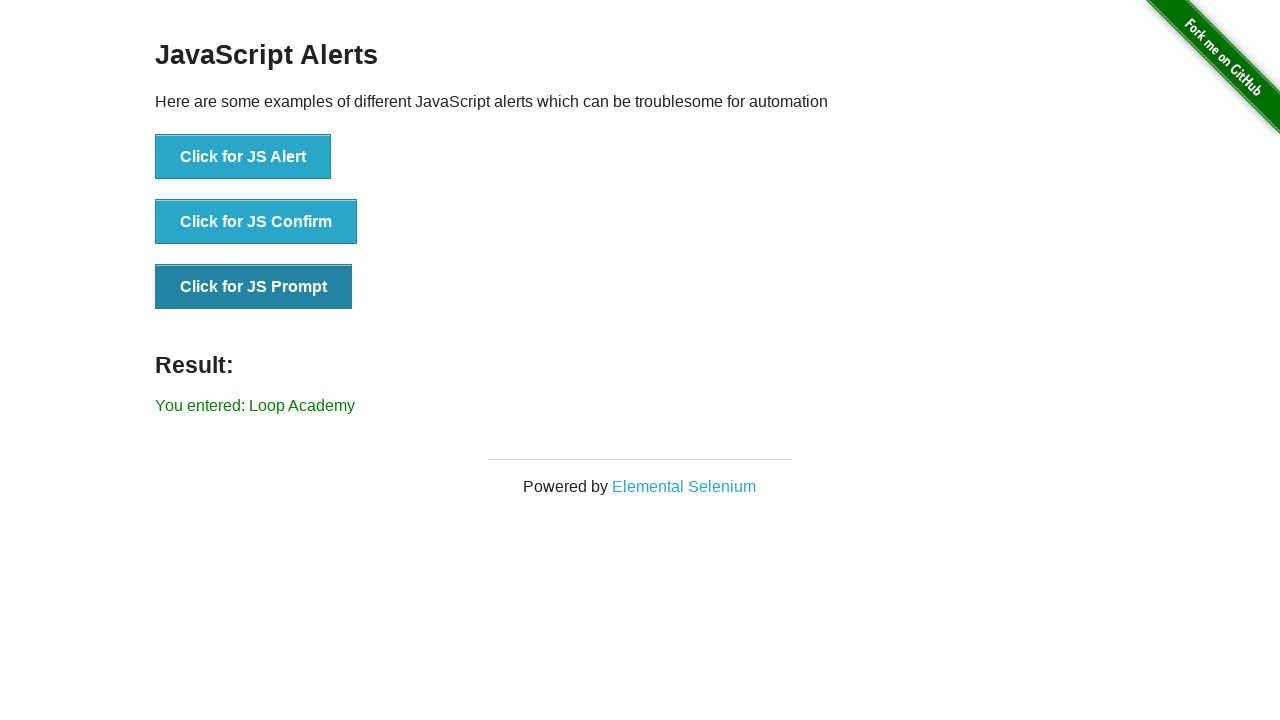